Tests a registration form by filling required fields (first name, last name, email) and submitting, then verifies successful registration message appears.

Starting URL: http://suninjuly.github.io/registration1.html

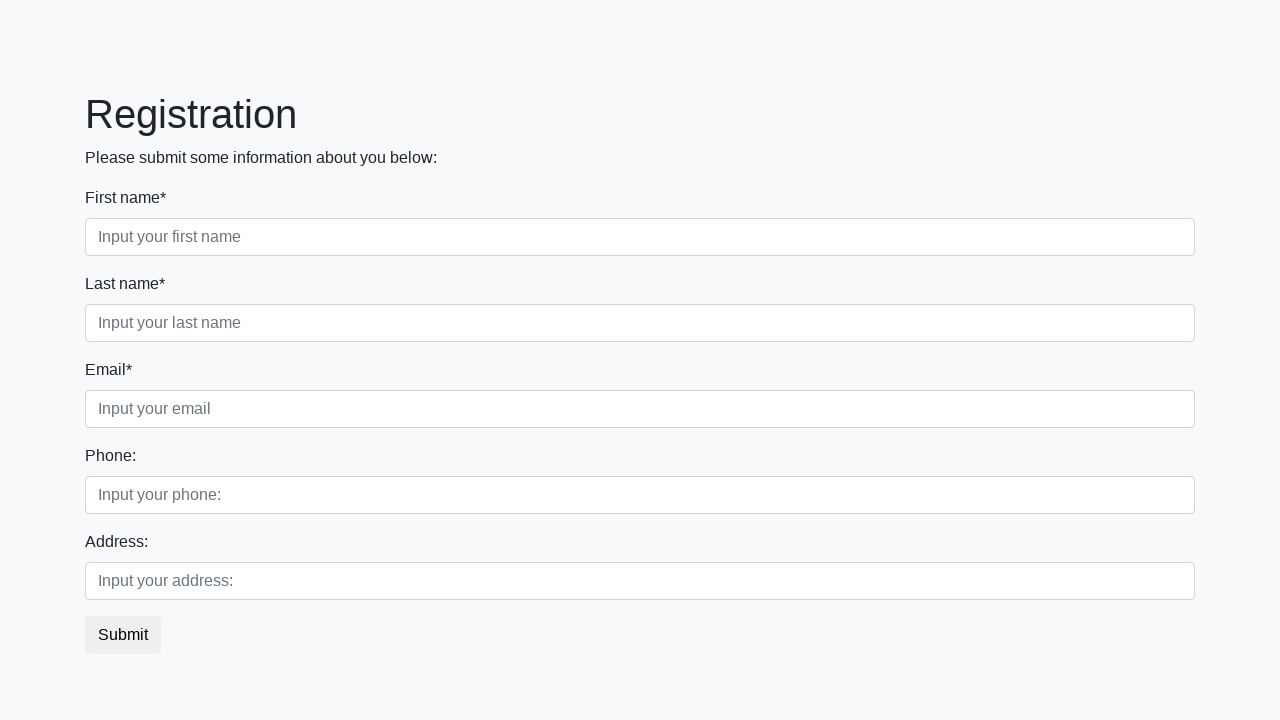

Filled first name field with 'Ivan' on .first[required='']
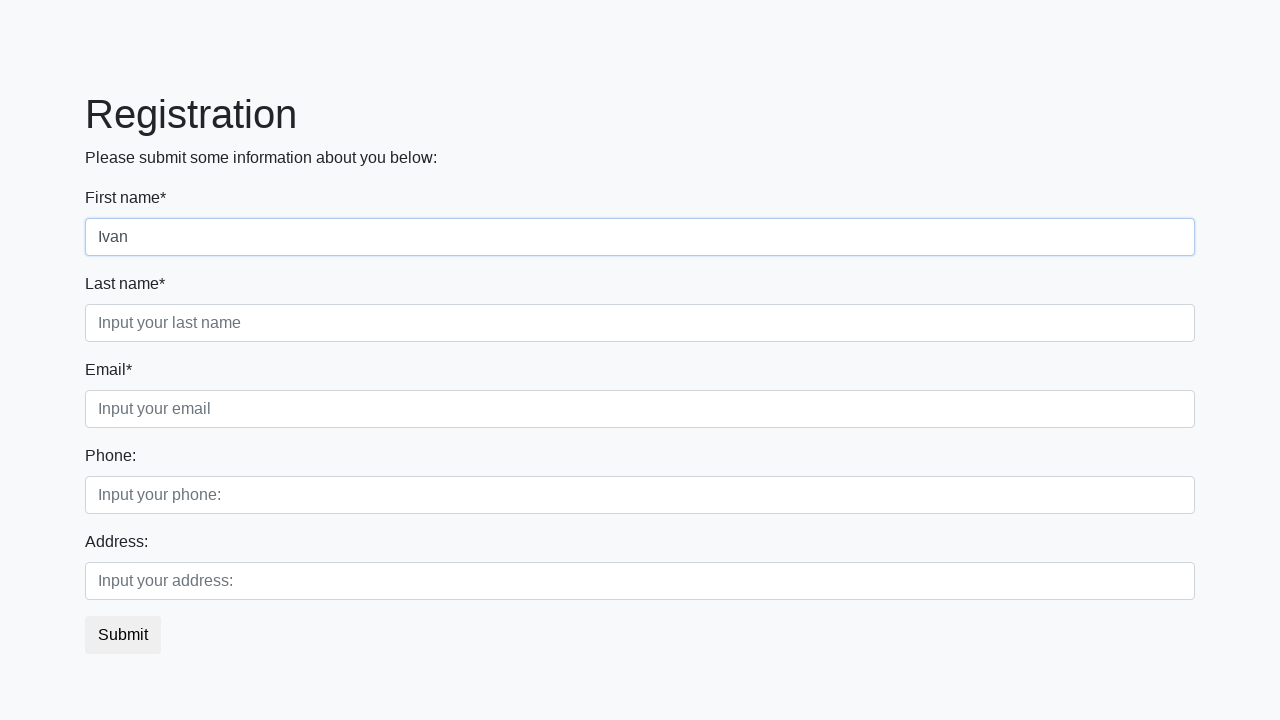

Filled last name field with 'Petrov' on .second[required='']
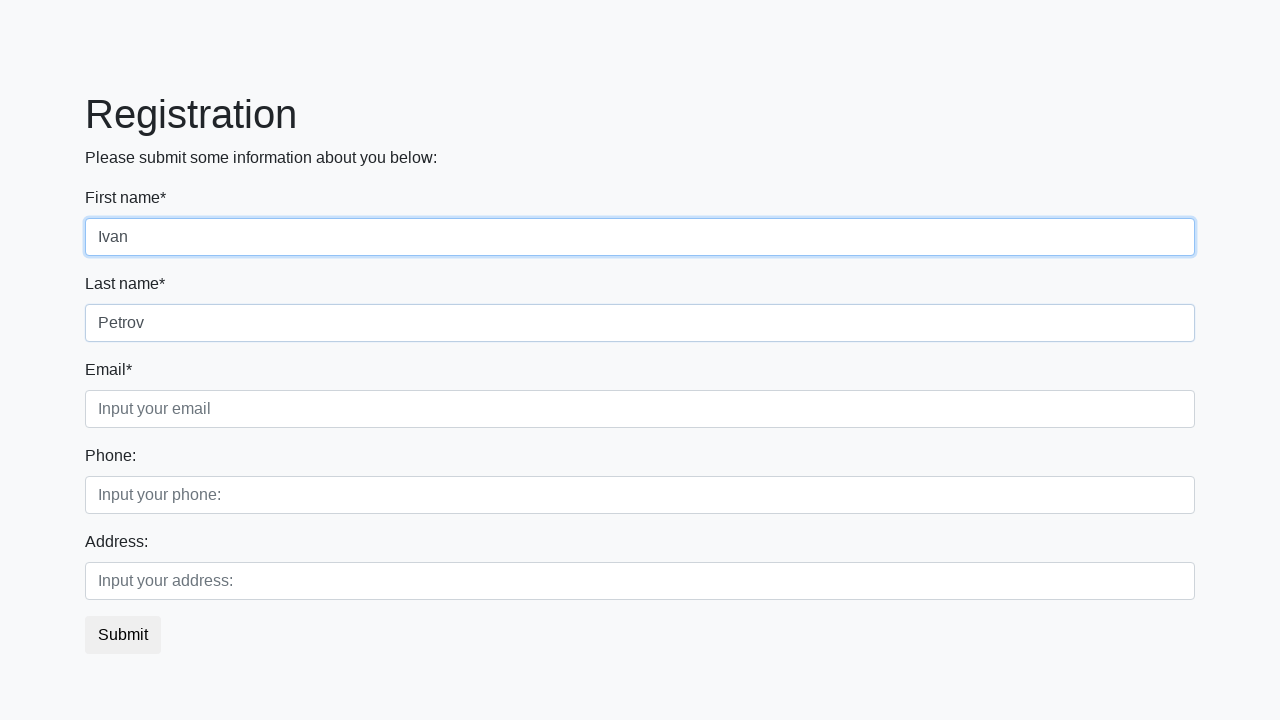

Filled email field with 'Smolensk@sk.ru' on .third[required='']
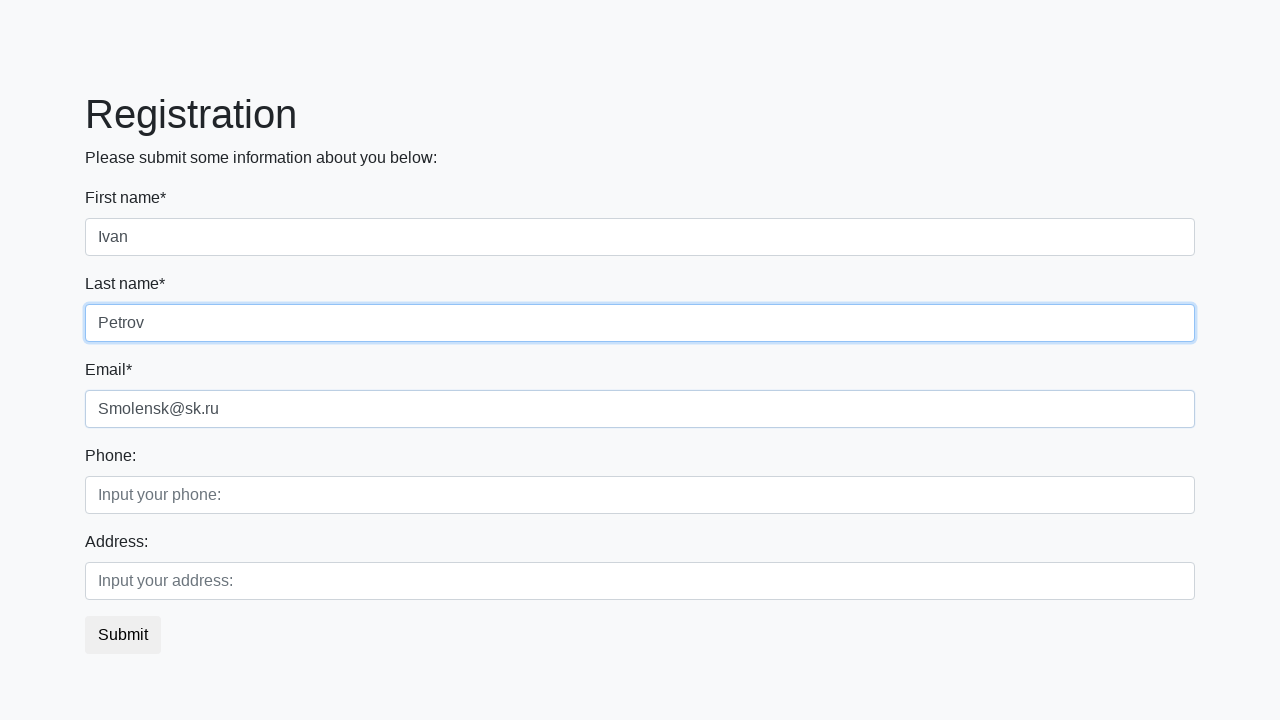

Clicked submit button to register at (123, 635) on button.btn
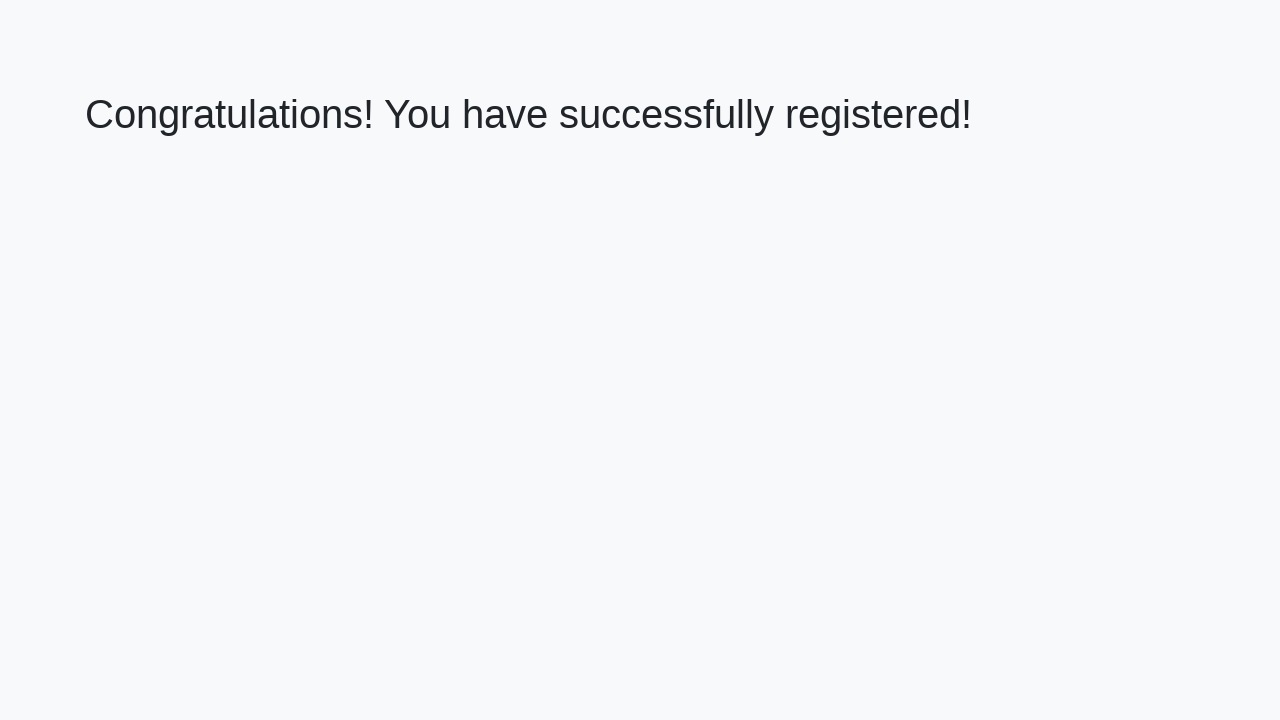

Verified successful registration message appeared (h1 element loaded)
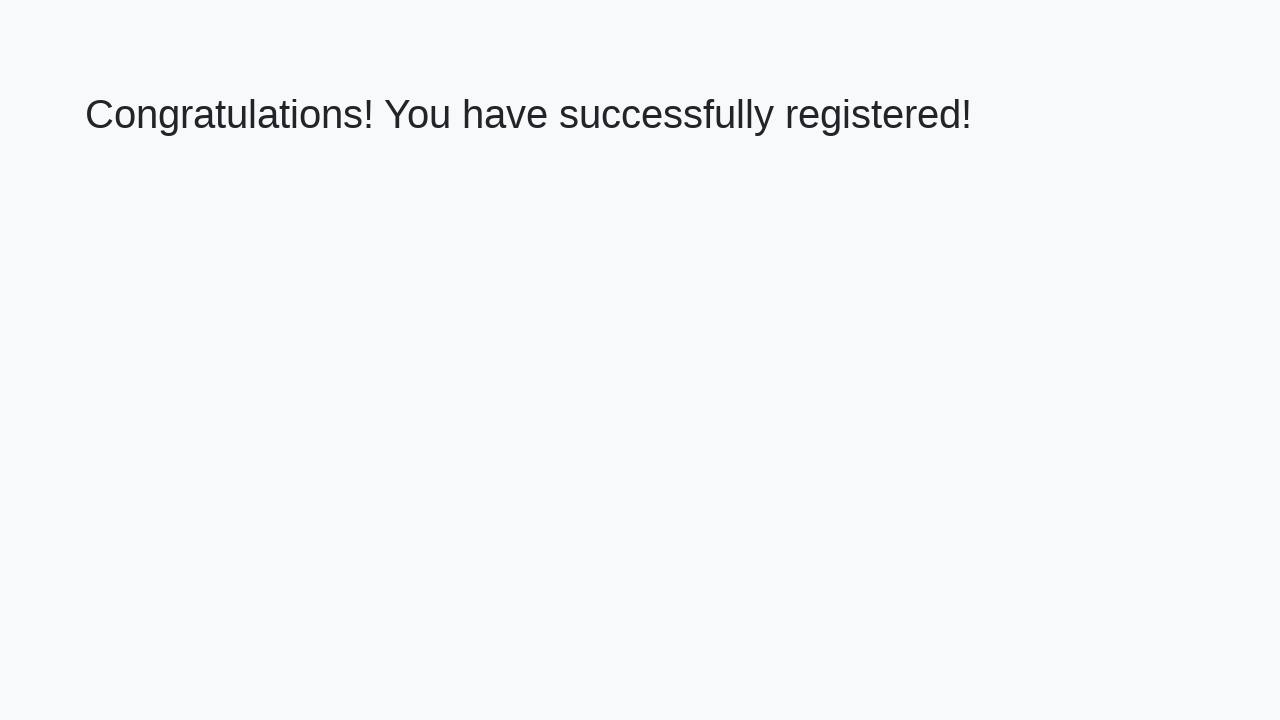

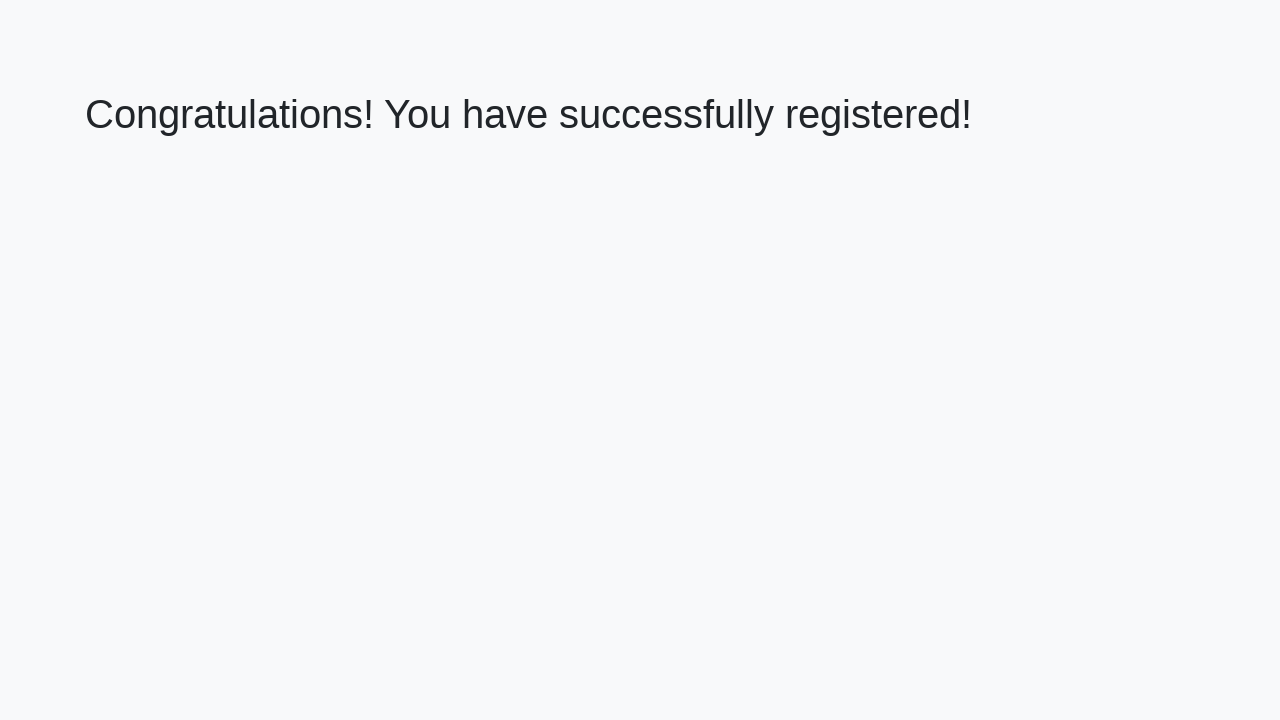